Tests HTML5 form validation messages by submitting incomplete forms and verifying browser validation messages

Starting URL: https://automationfc.github.io/html5/index.html

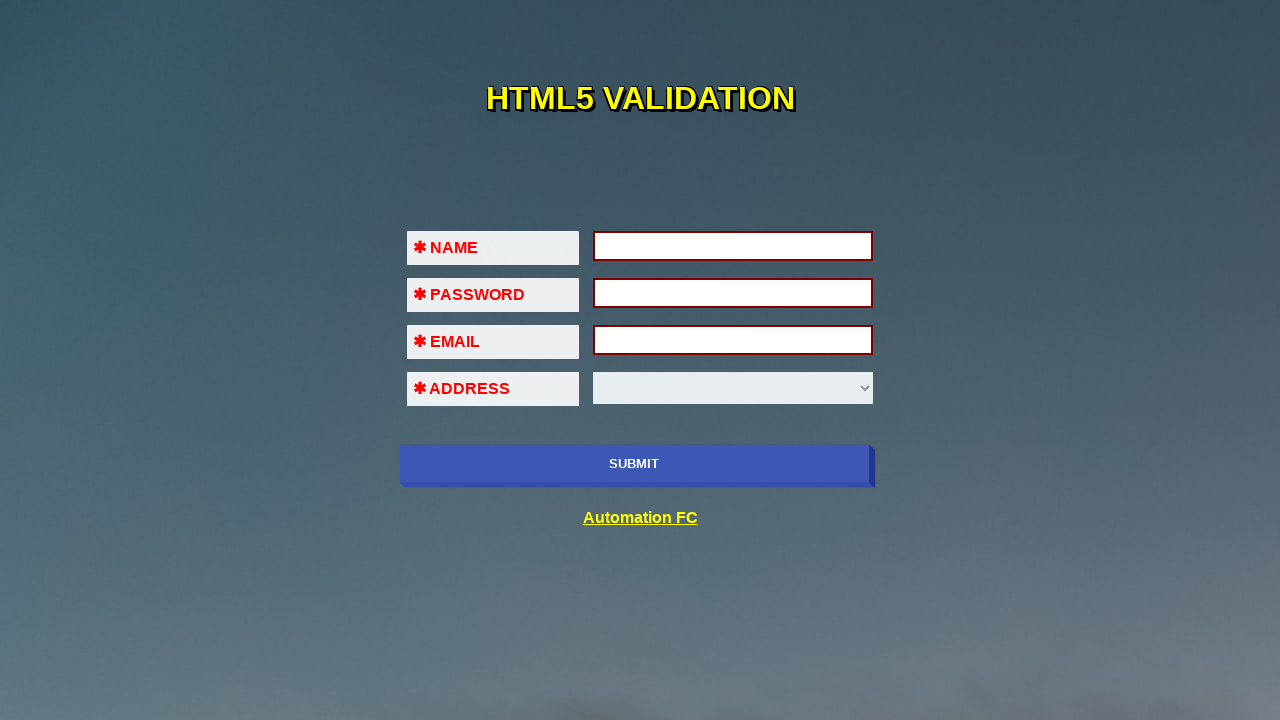

Clicked submit button without filling any fields to trigger HTML5 validation at (634, 464) on [name='submit-btn']
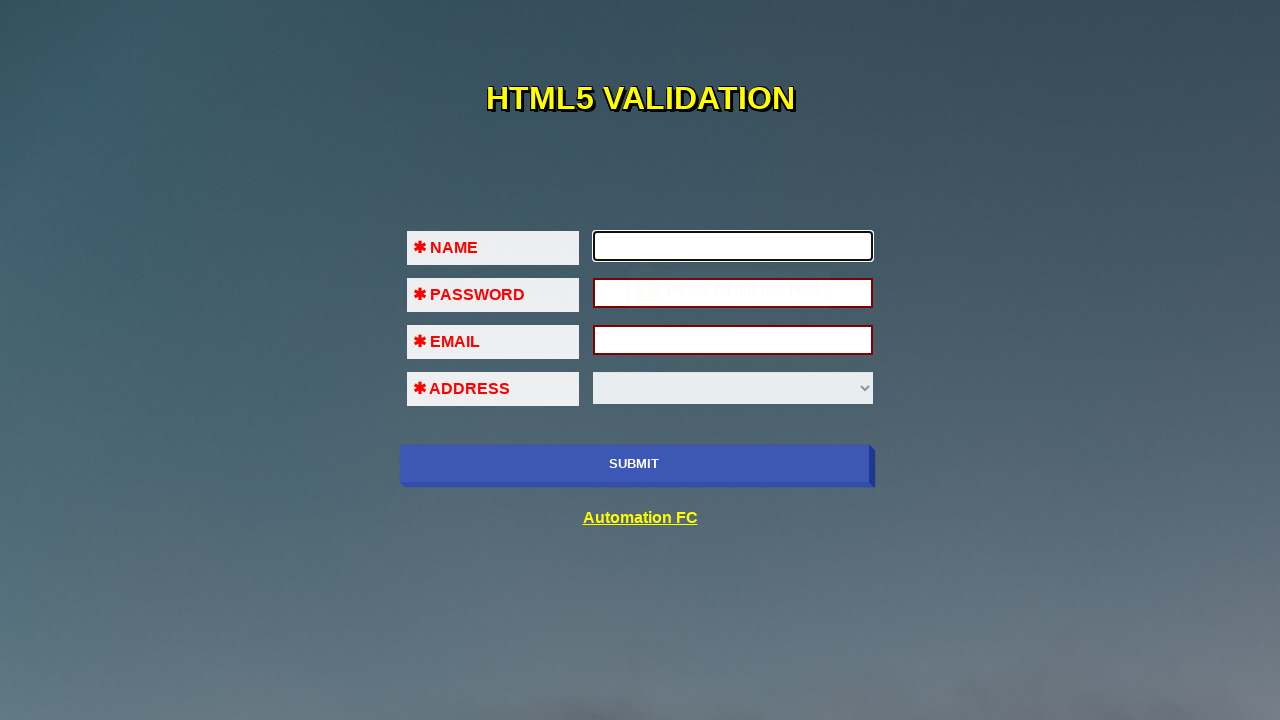

Filled first name field with 'Drake' on #fname
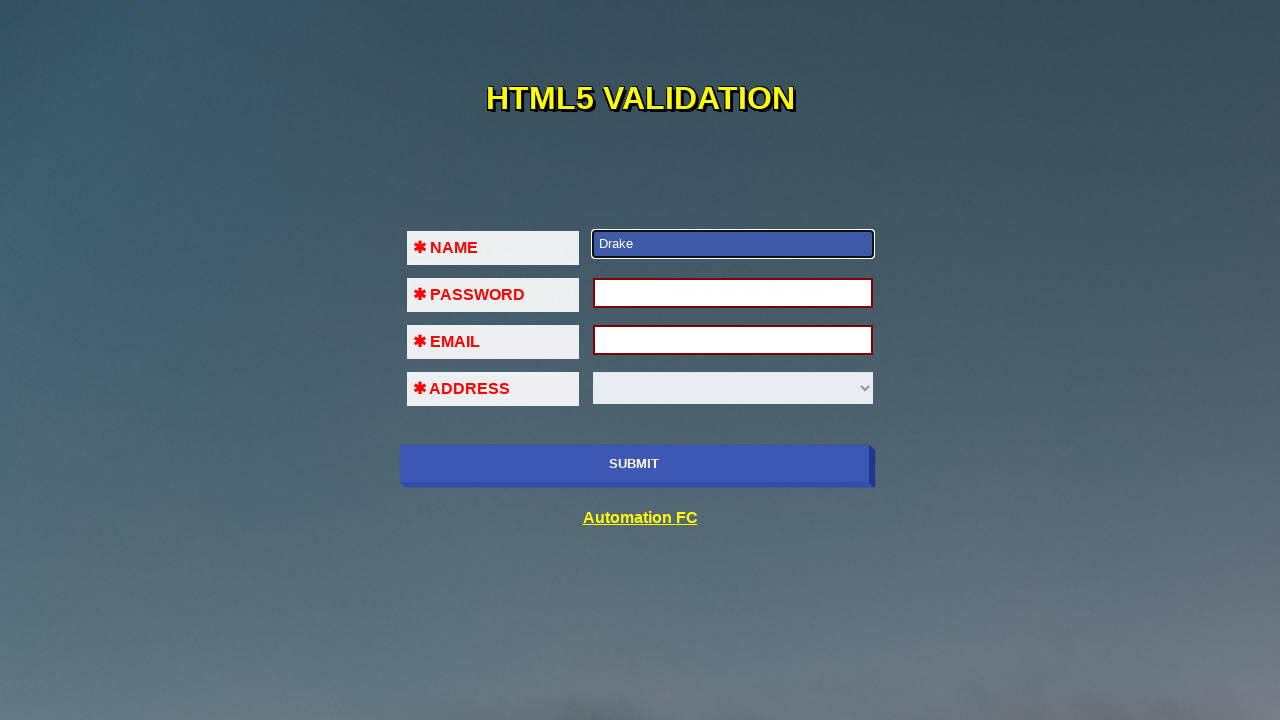

Clicked submit button after filling first name at (634, 464) on [name='submit-btn']
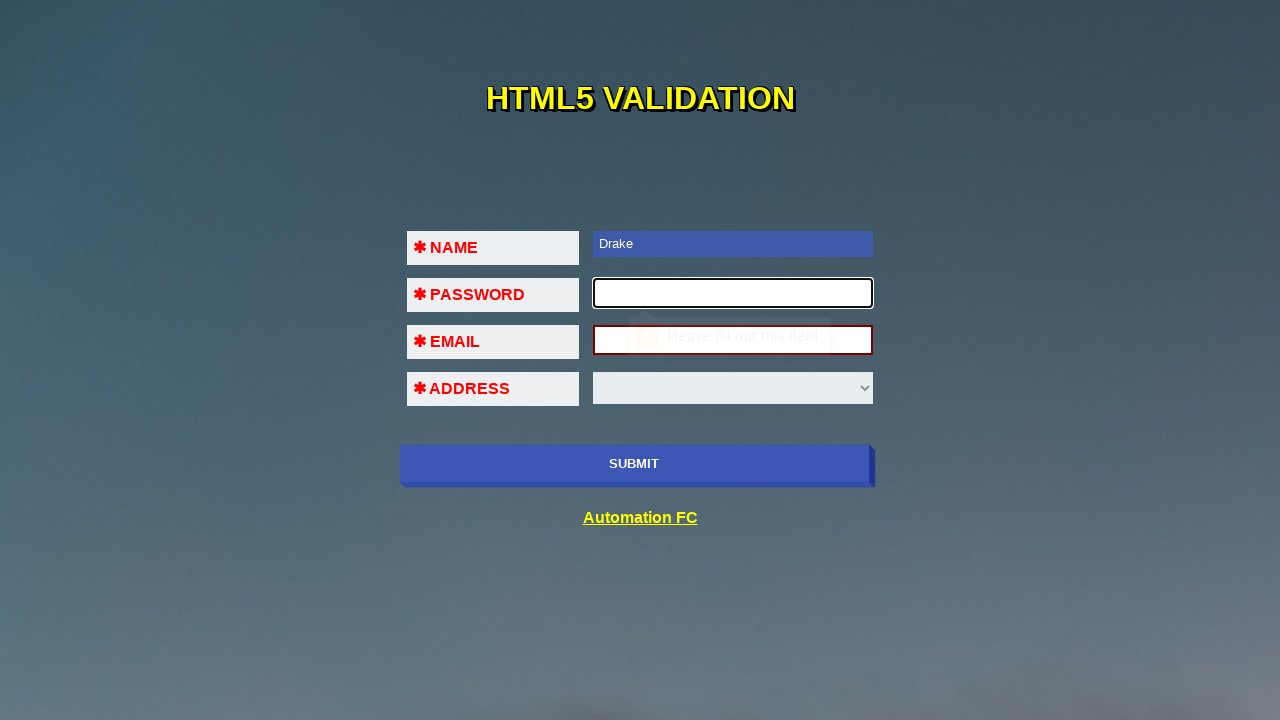

Filled password field with '123456' on #pass
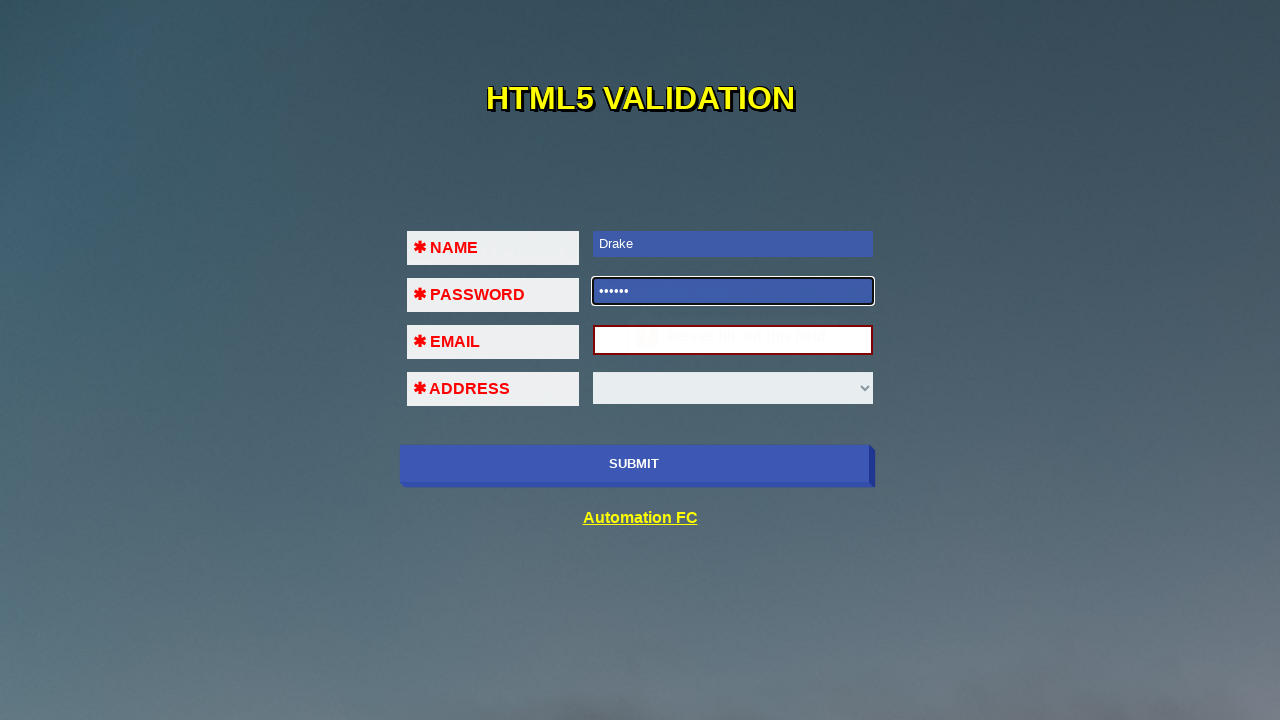

Clicked submit button after filling password at (634, 464) on [name='submit-btn']
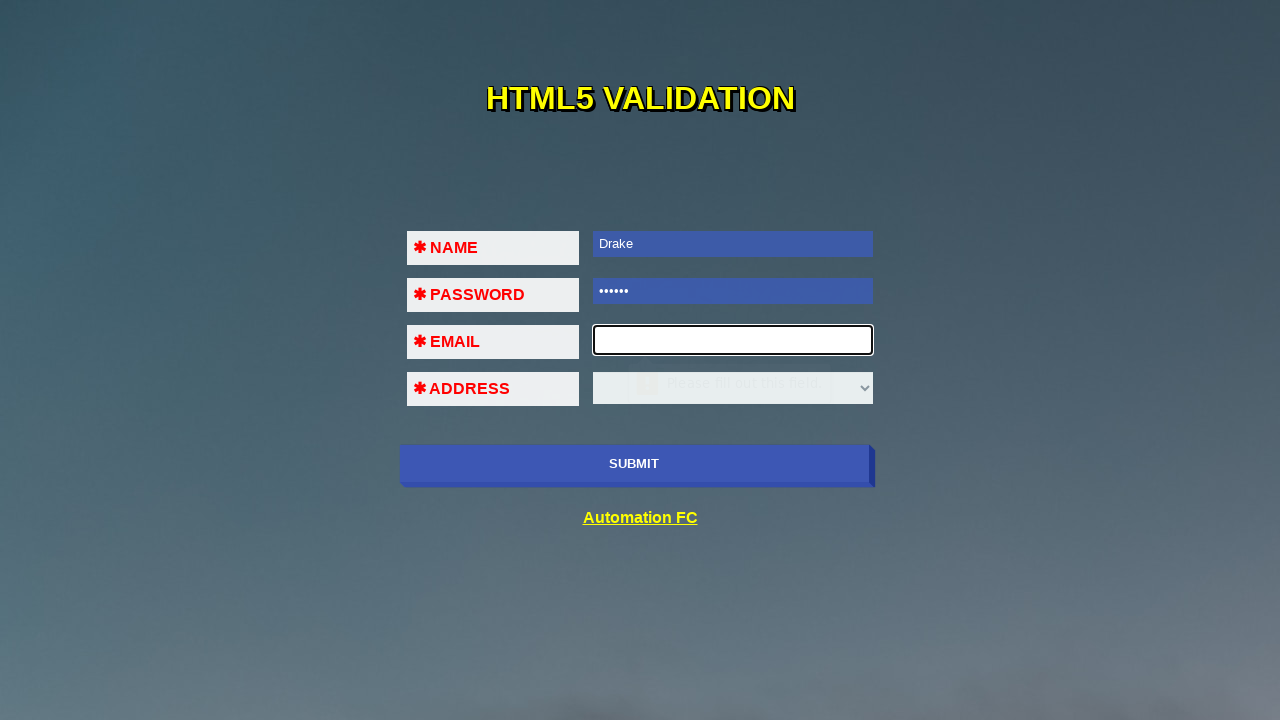

Filled email field with invalid format '123!@#$' on #em
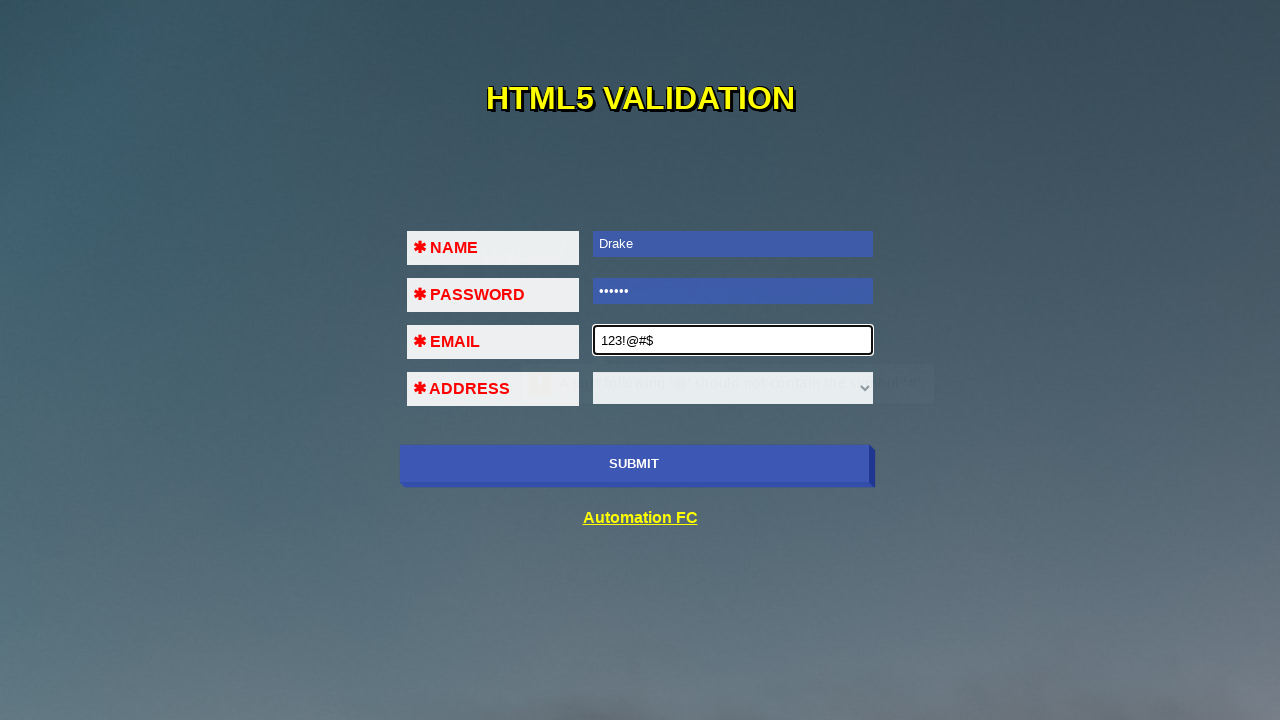

Clicked submit button to verify invalid email validation message at (634, 464) on [name='submit-btn']
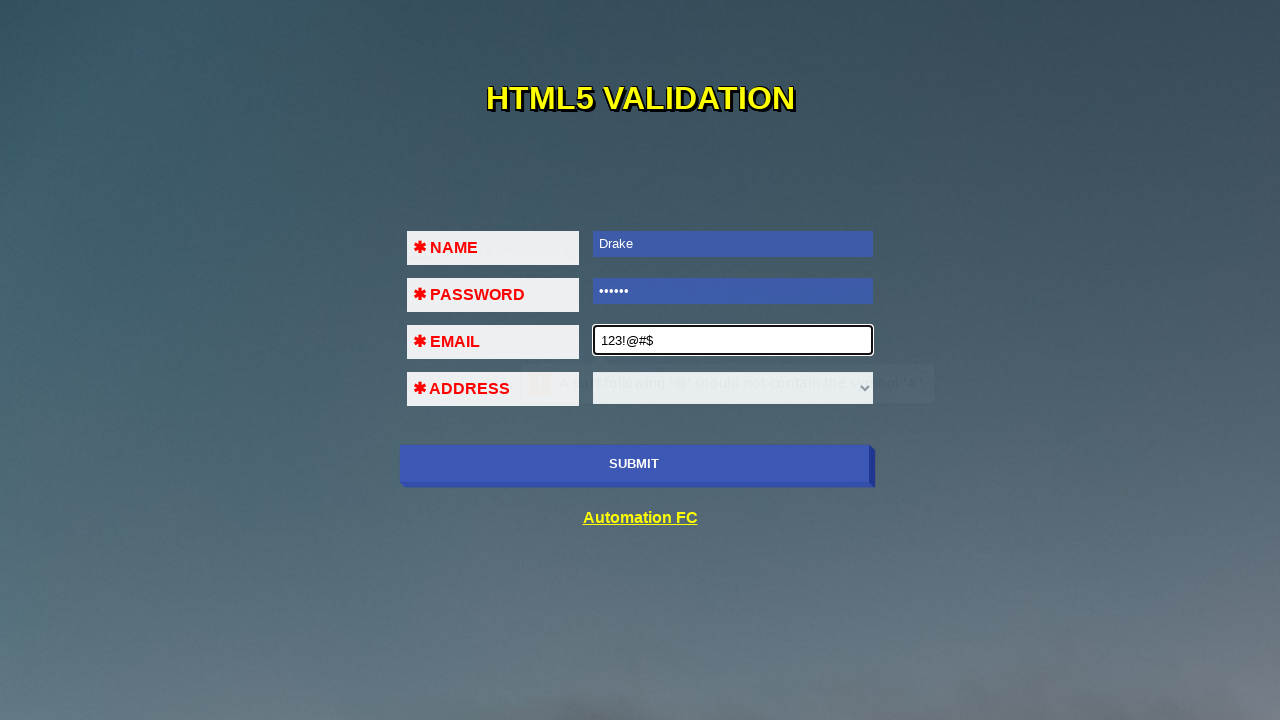

Filled email field with incomplete format '123@456' on #em
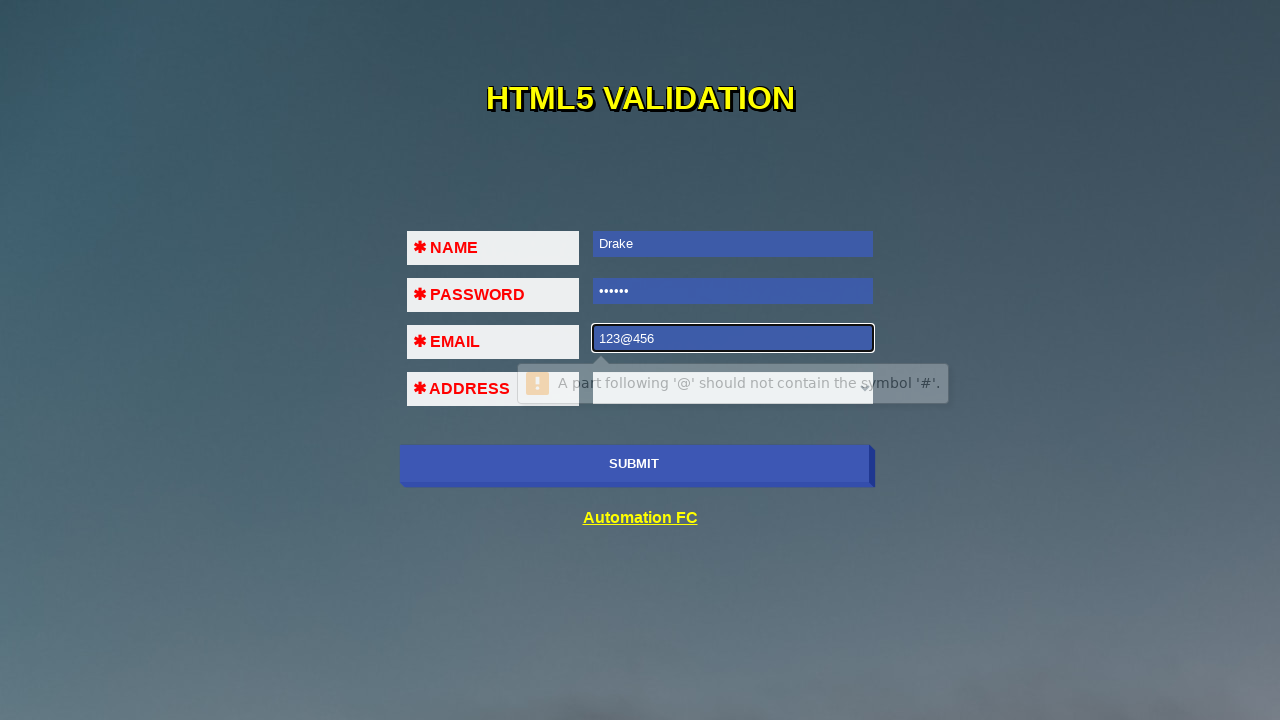

Clicked submit button to verify incomplete email validation message at (634, 464) on [name='submit-btn']
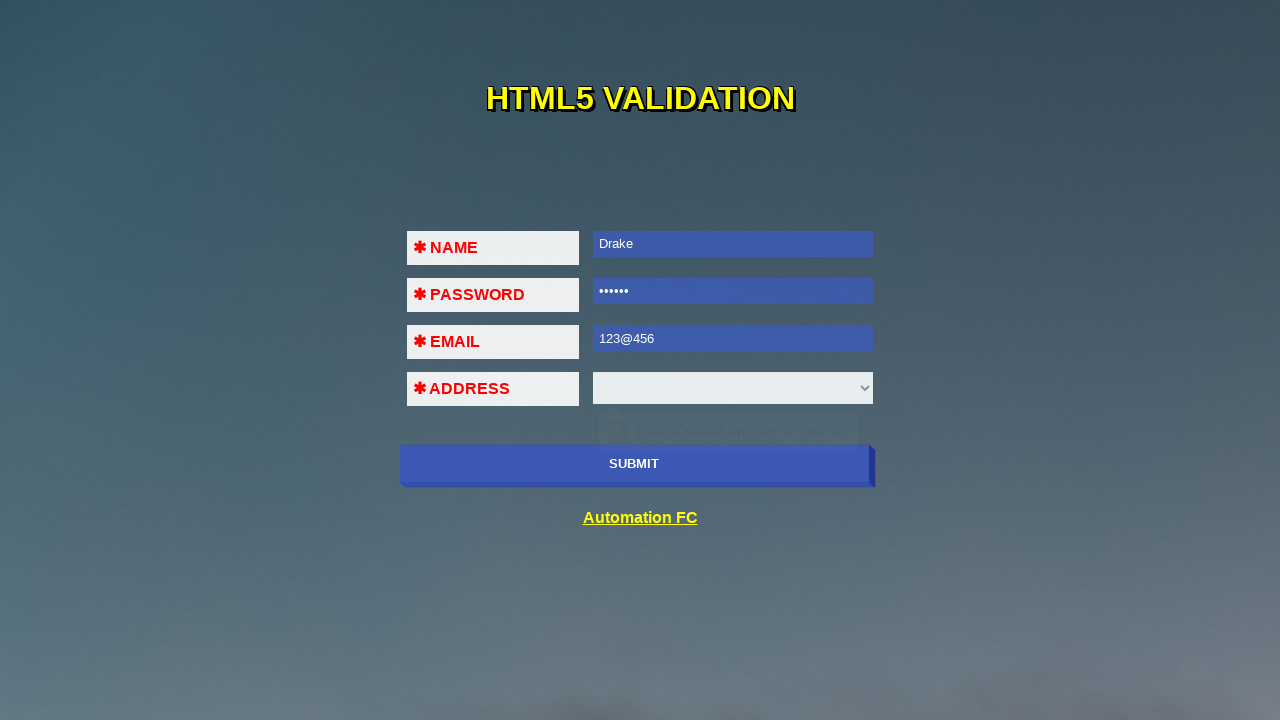

Filled email field with valid email 'drake@gmail.com' on #em
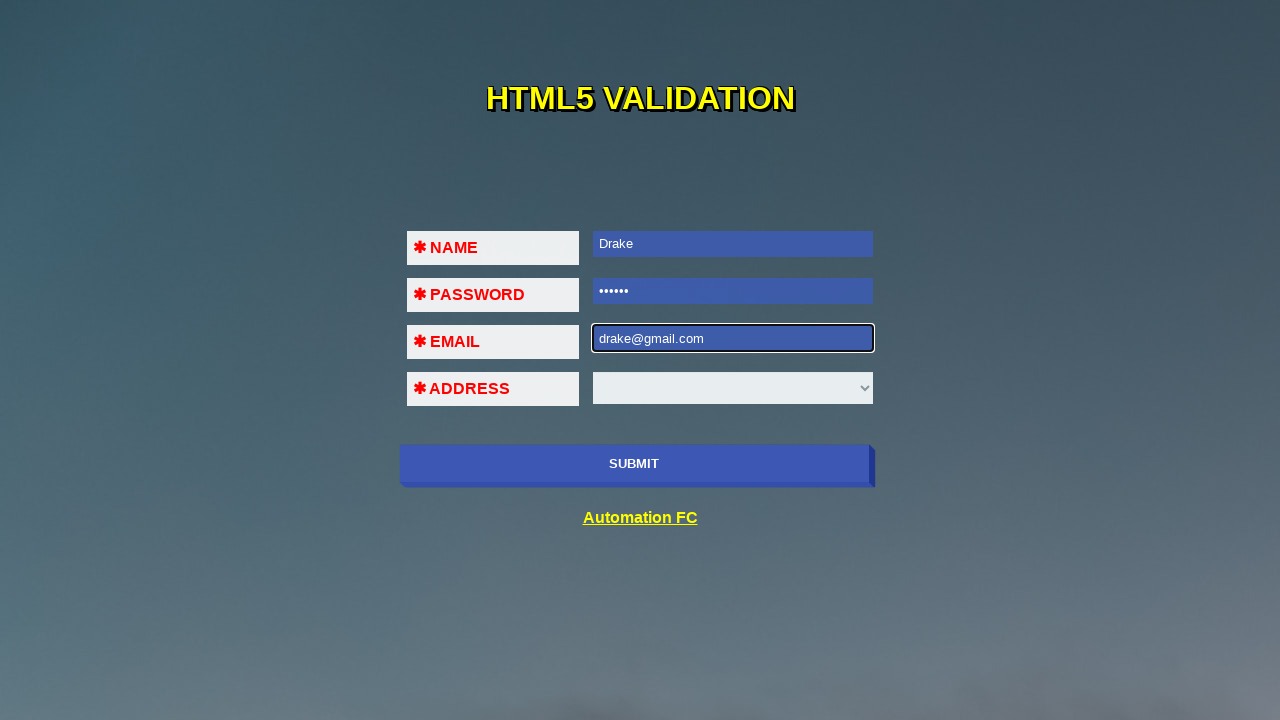

Clicked submit button to verify select field validation message at (634, 464) on [name='submit-btn']
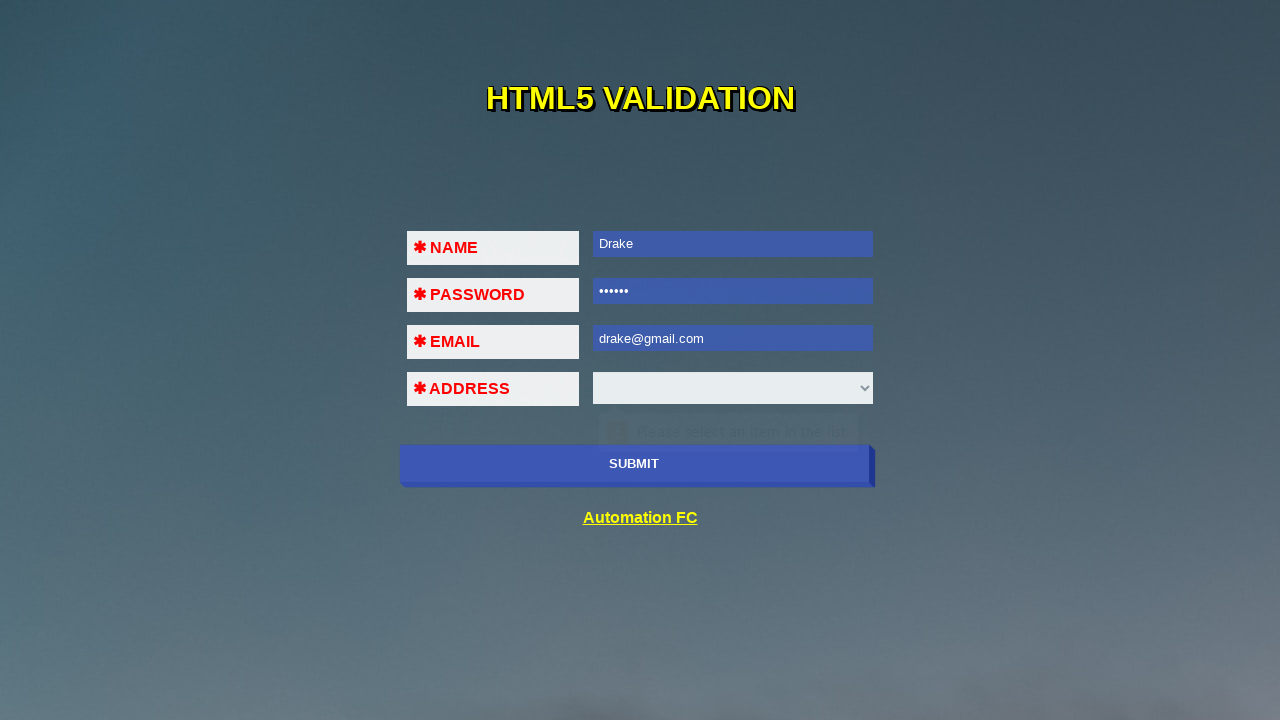

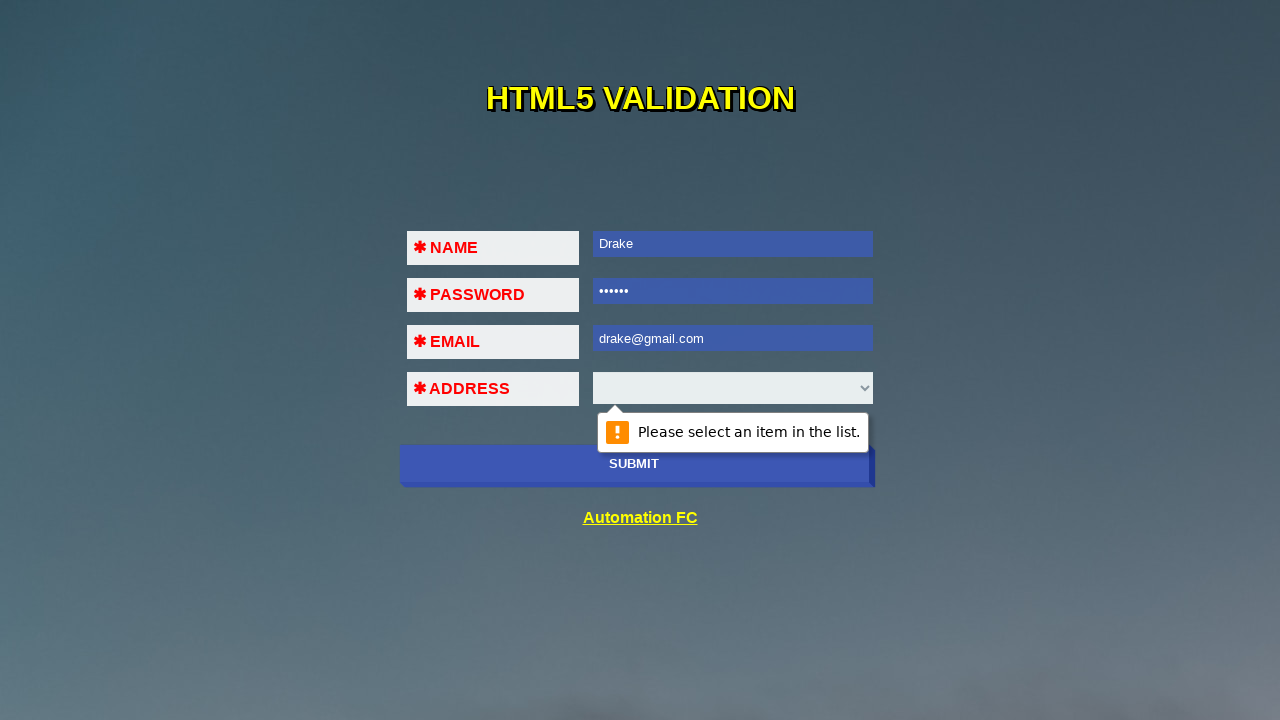